Calculates a mathematical expression to find the correct link text, clicks on it, then fills out a form with personal information and submits.

Starting URL: http://suninjuly.github.io/find_link_text

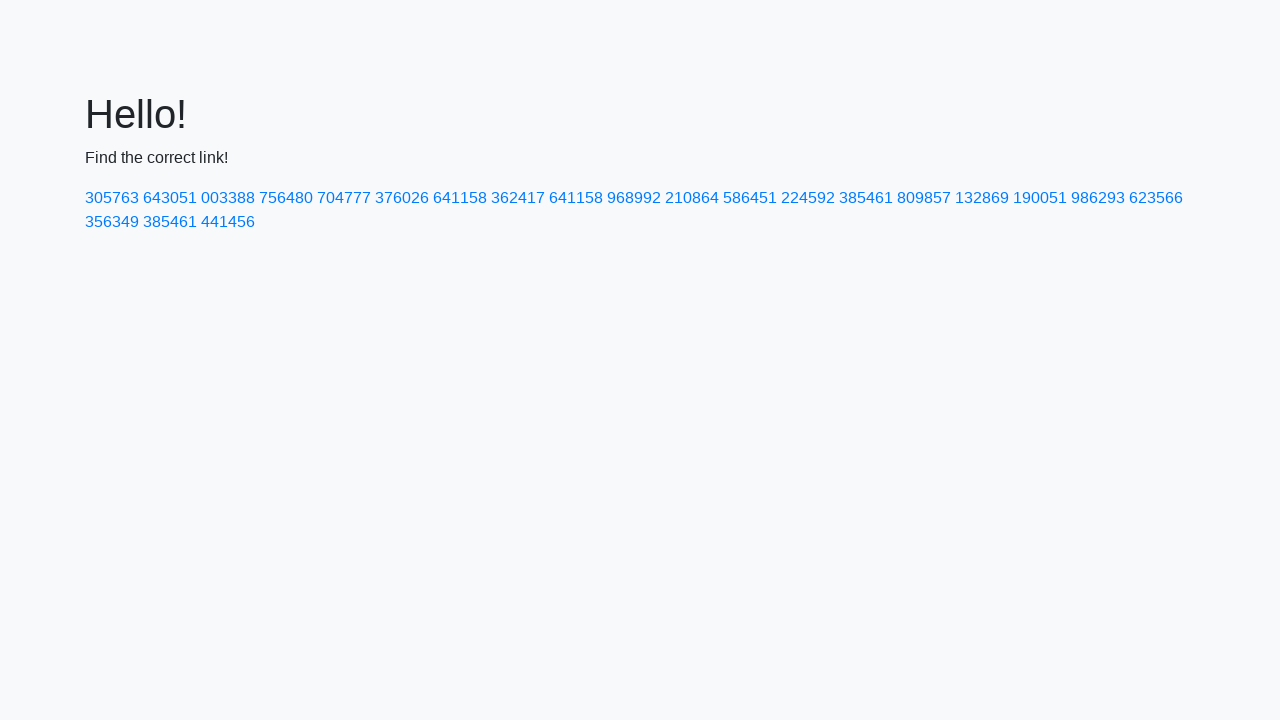

Clicked link with calculated text '224592' at (808, 198) on text=224592
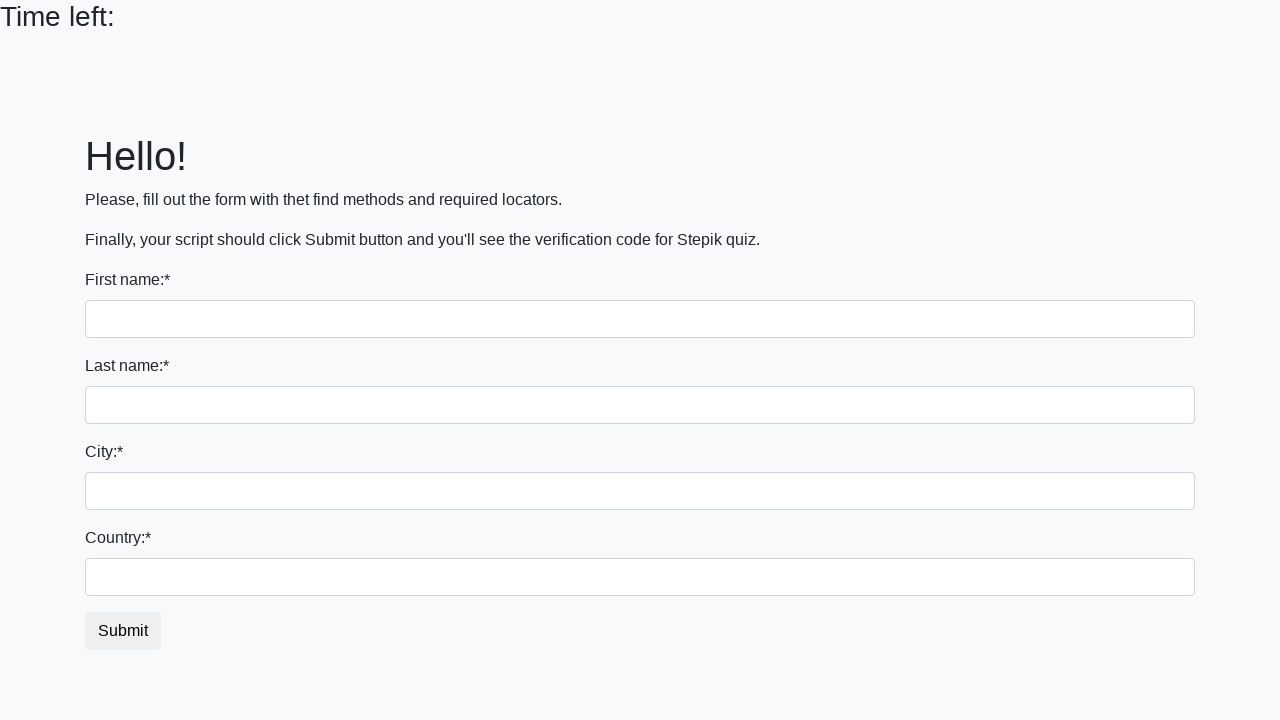

Filled first name field with 'Ivan' on input
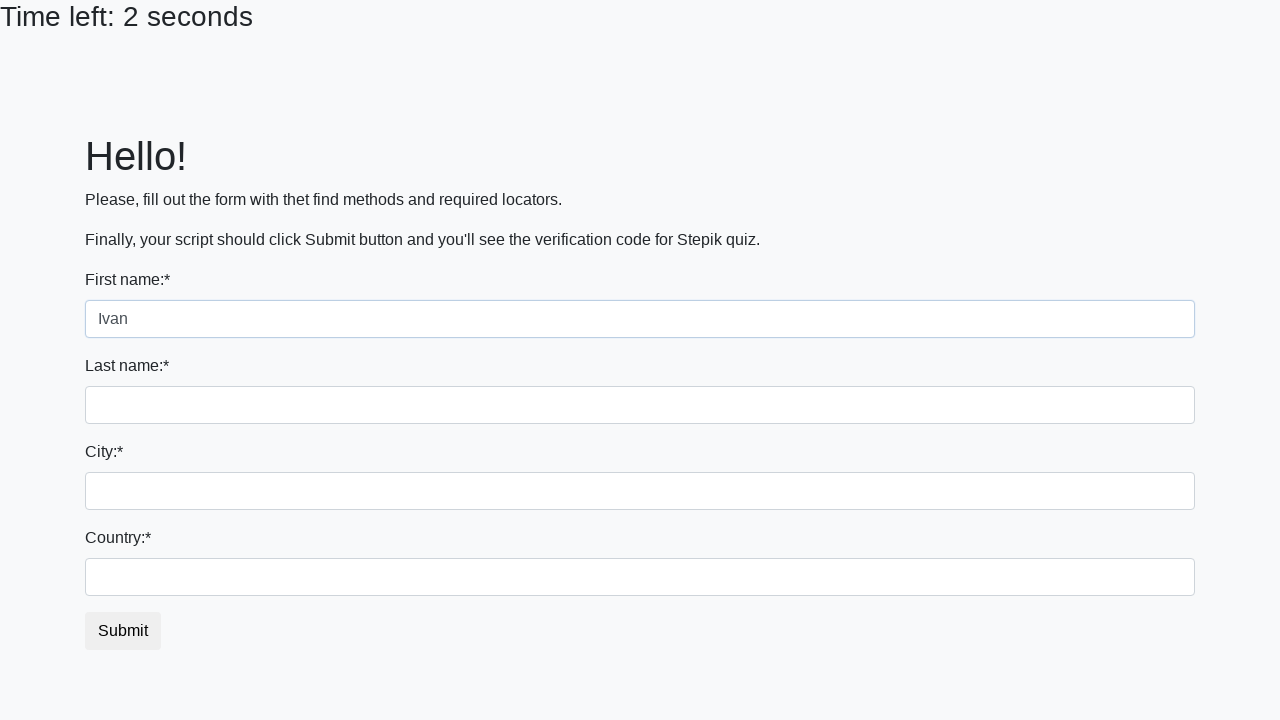

Filled last name field with 'Petrov' on input[name='last_name']
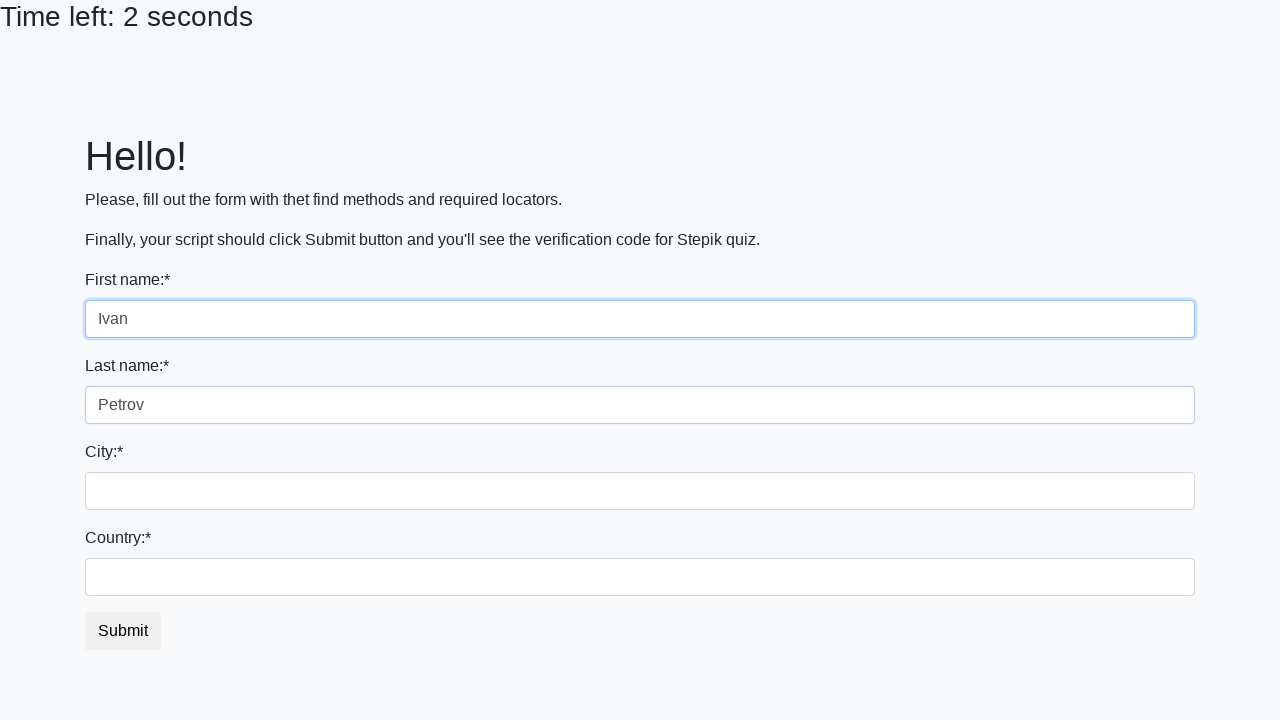

Filled city field with 'Smolensk' on .city
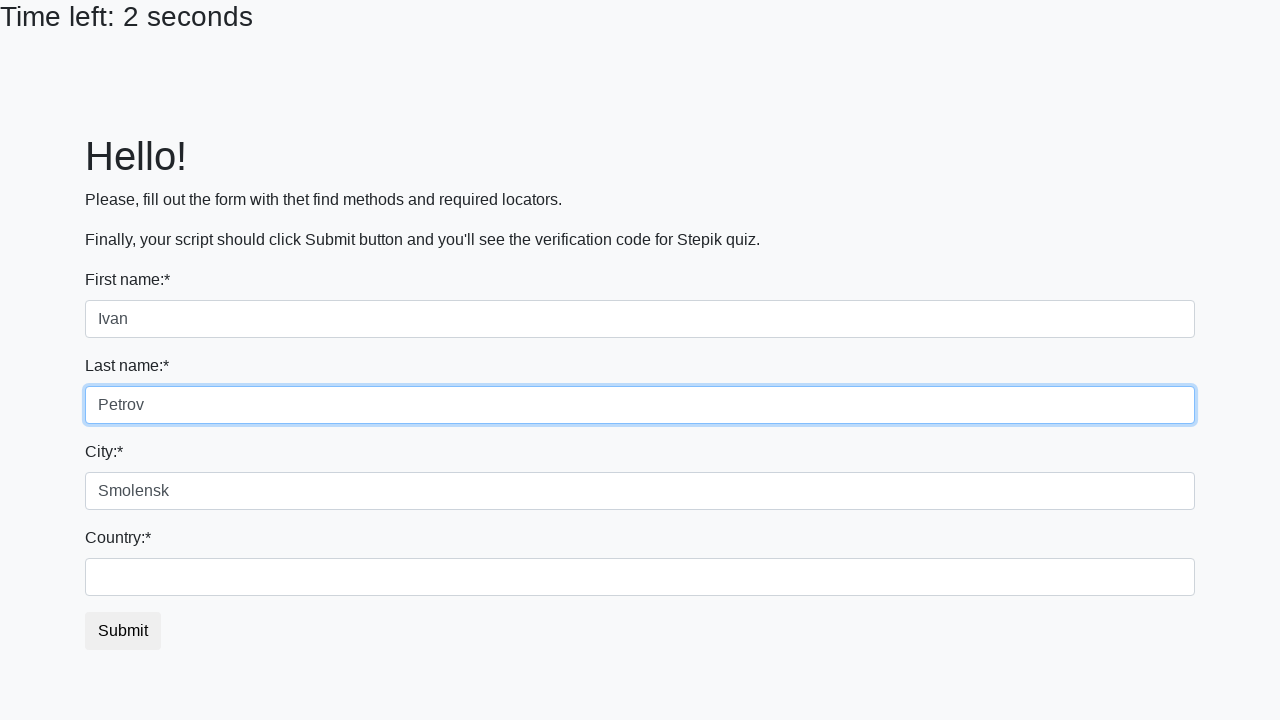

Filled country field with 'Russia' on #country
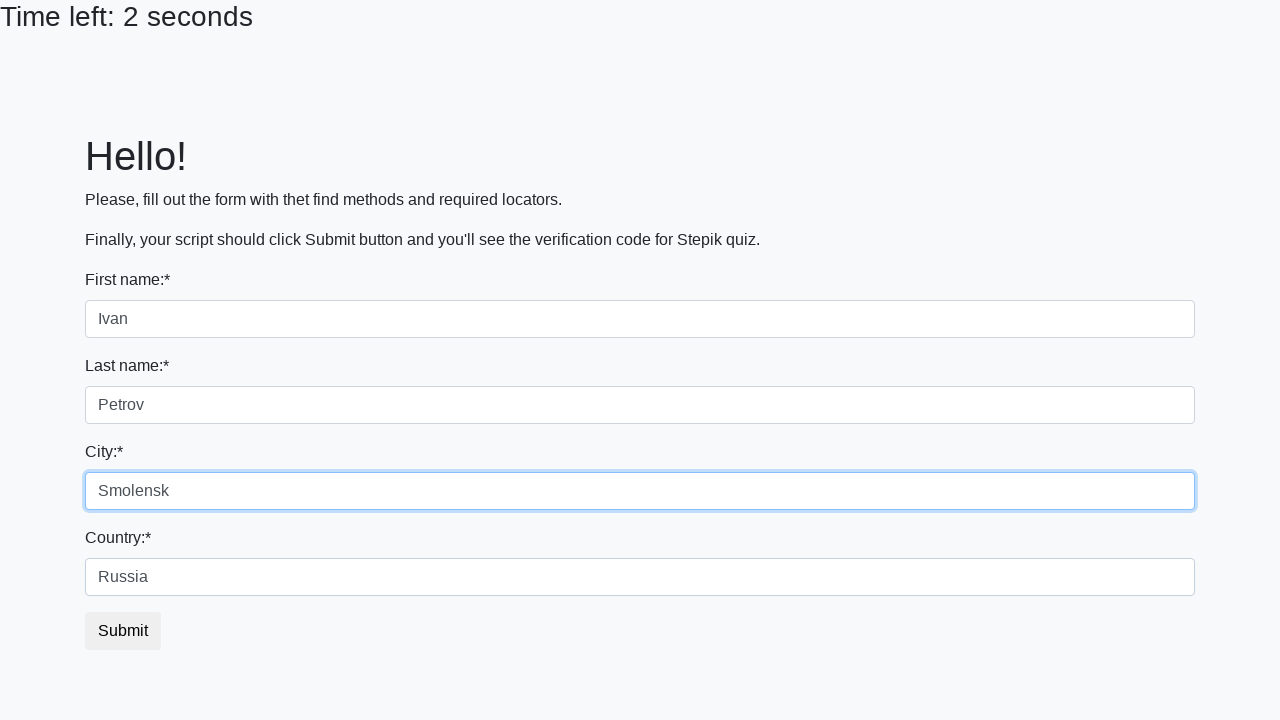

Clicked submit button to submit the form at (123, 631) on button.btn
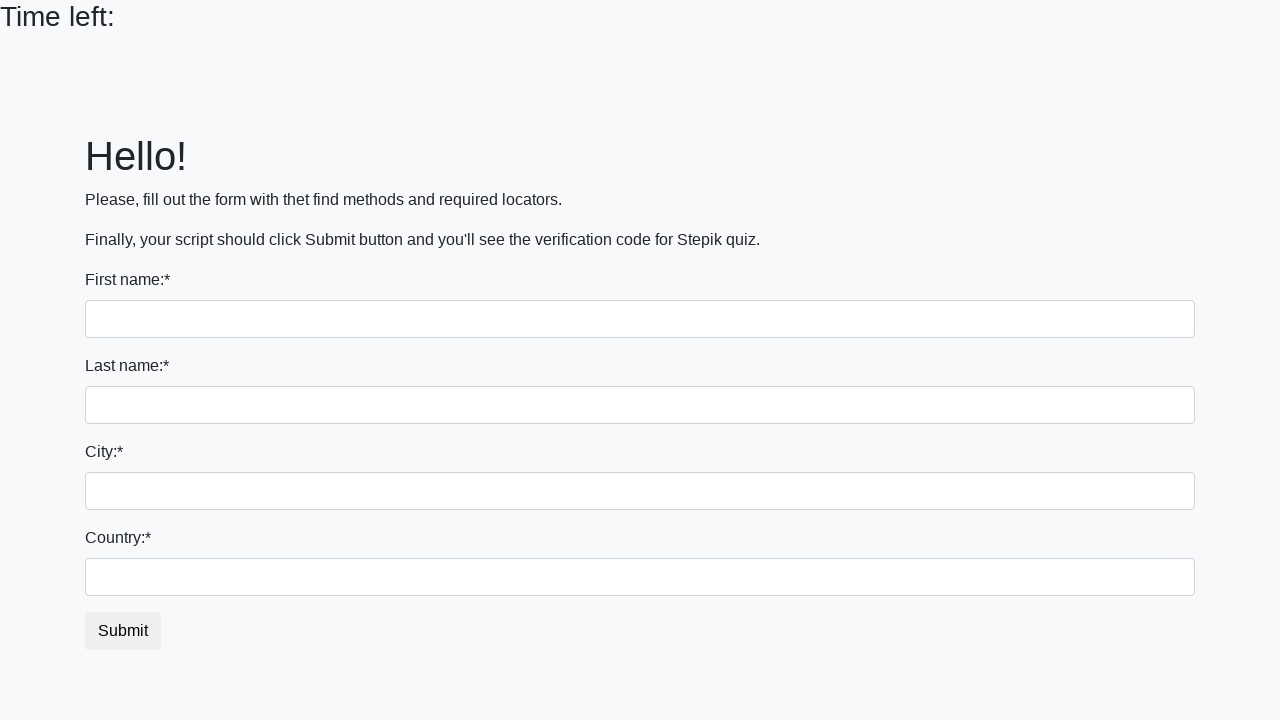

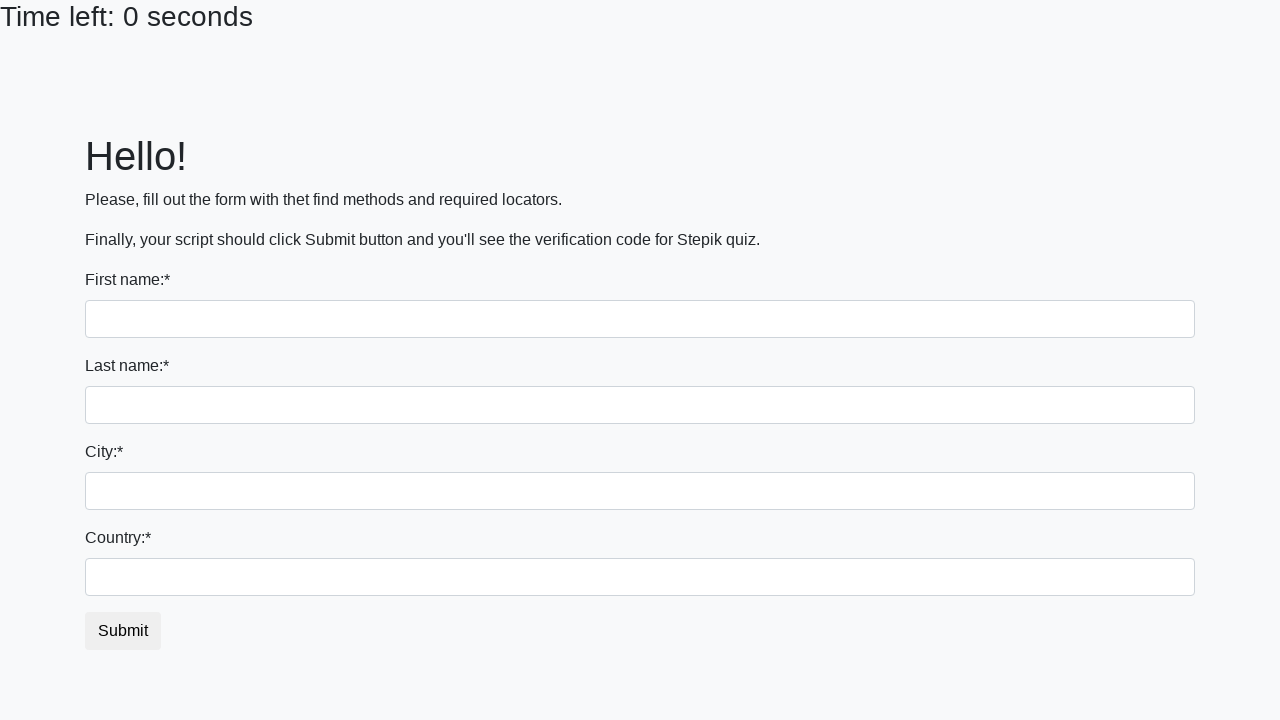